Tests multi-select dropdown functionality by selecting multiple options using different methods (visible text, index, value), then deselecting one option to verify the select/deselect behavior.

Starting URL: https://training-support.net/webelements/selects

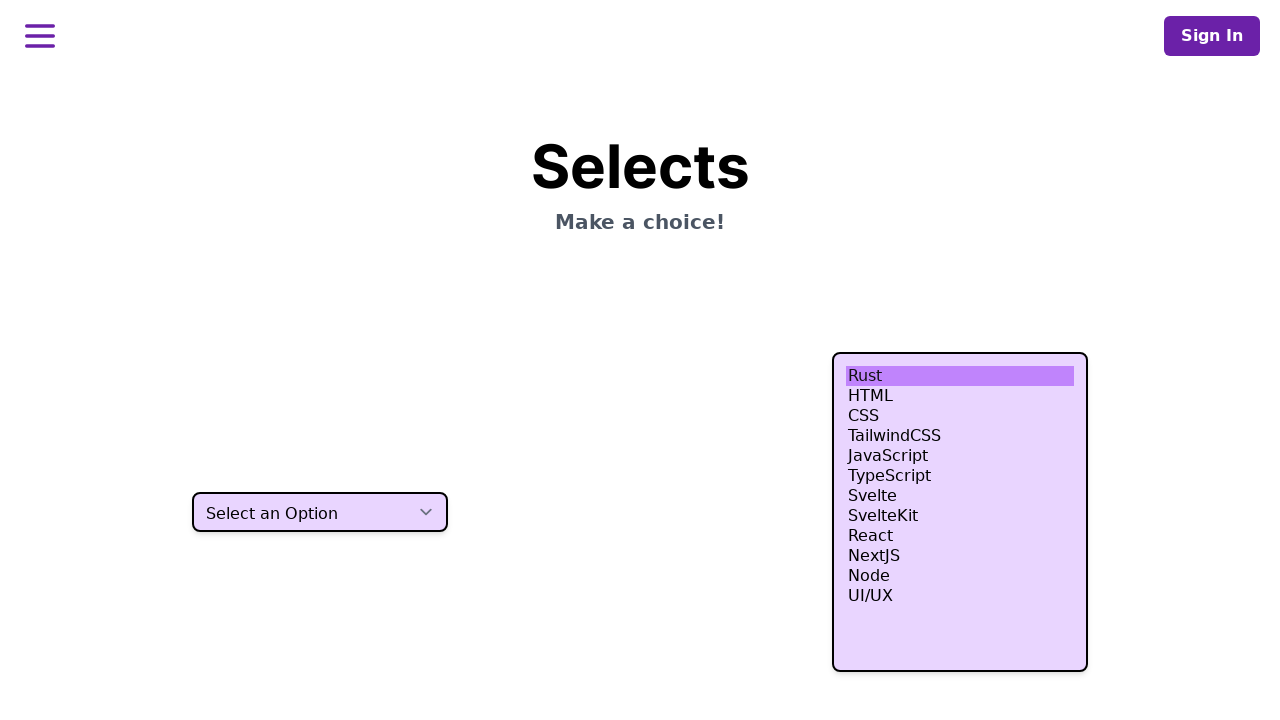

Selected 'HTML' option using visible text on select.h-80
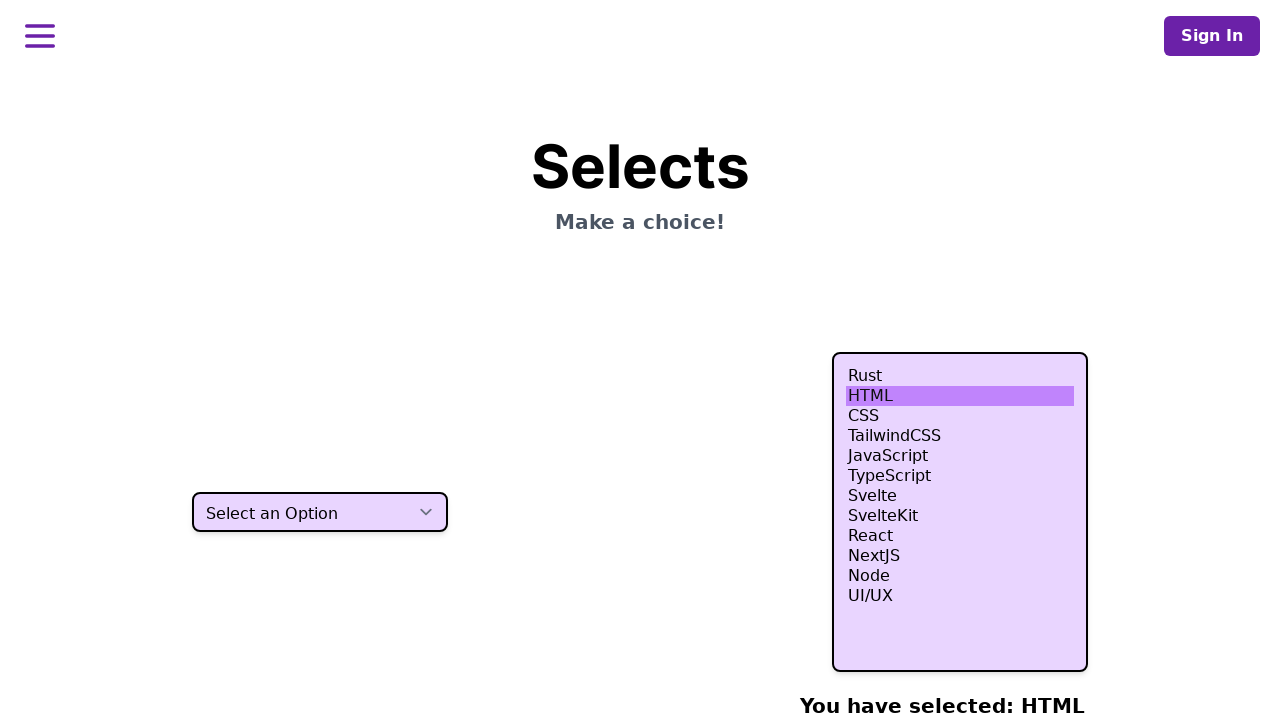

Selected option at index 3 on select.h-80
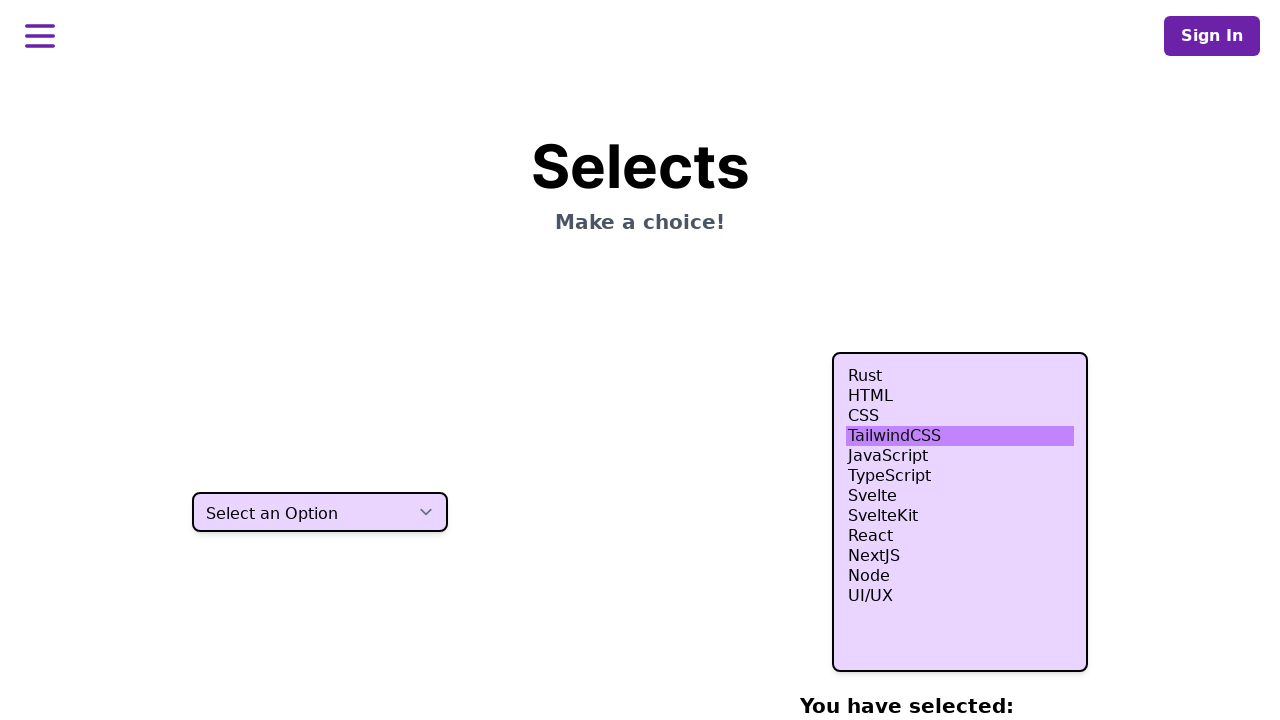

Selected option at index 4 on select.h-80
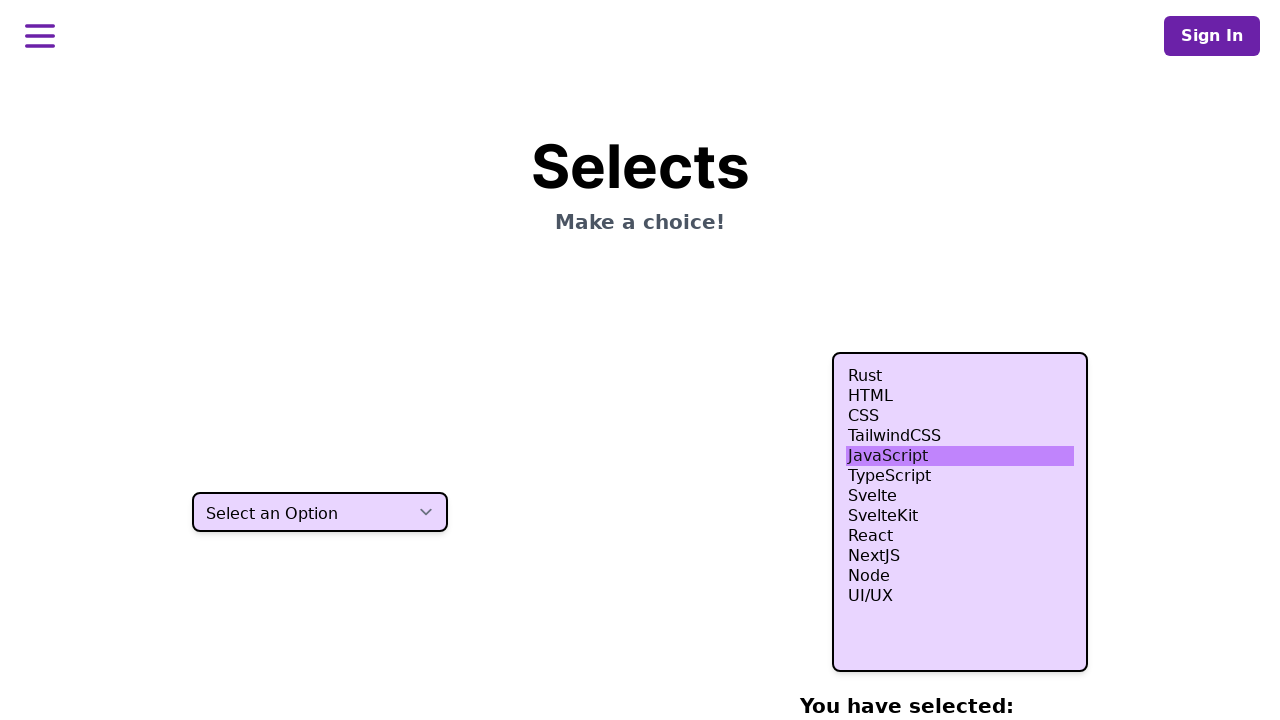

Selected option at index 5 on select.h-80
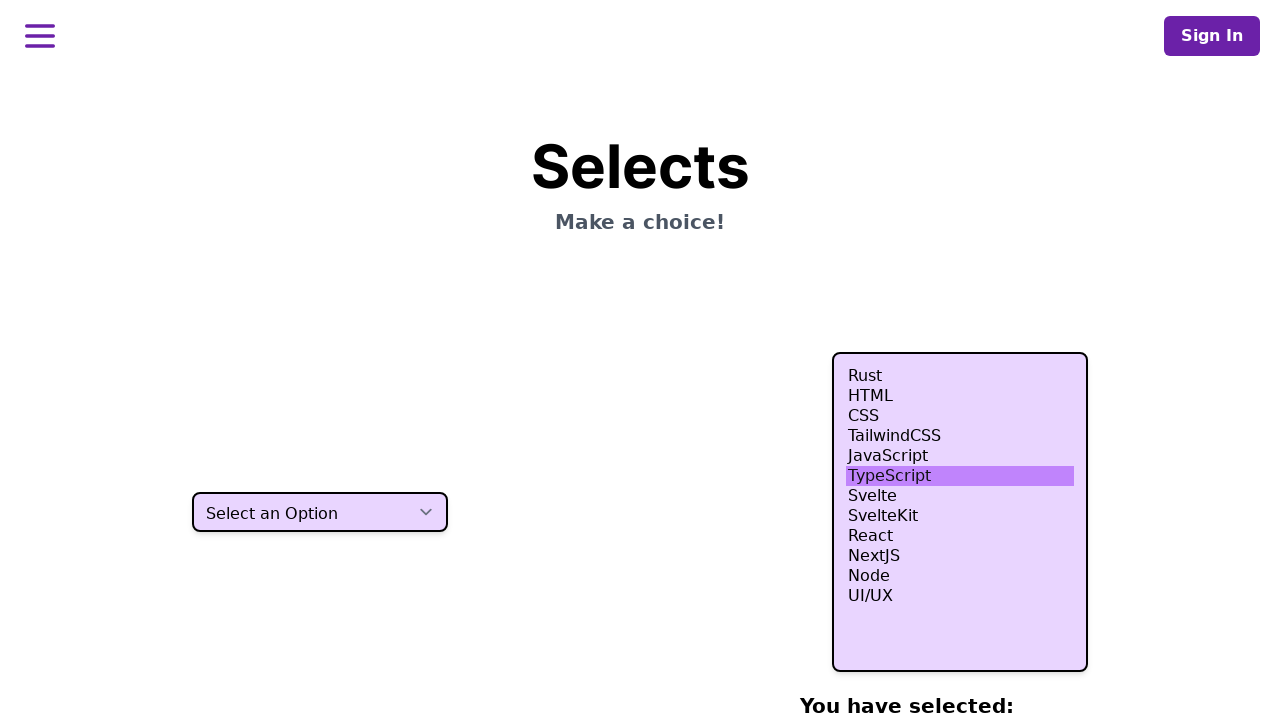

Selected 'Node' option using value attribute 'nodejs' on select.h-80
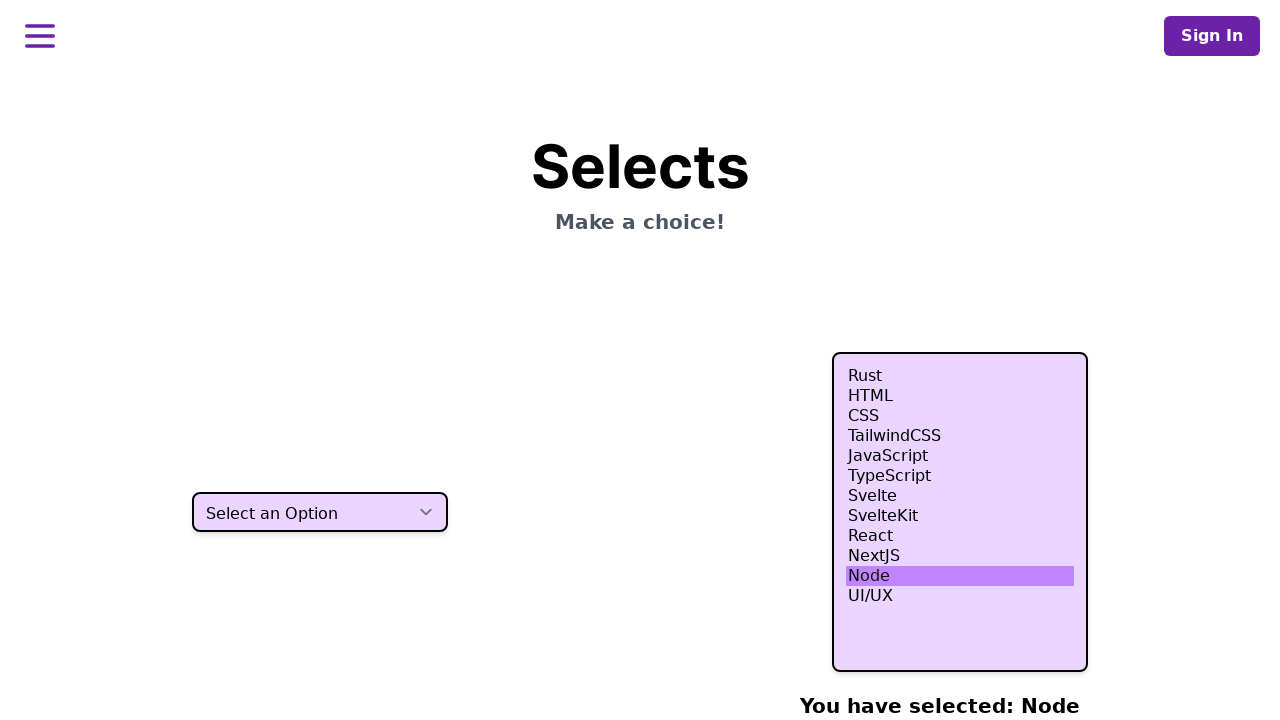

Waited 500ms to observe selections
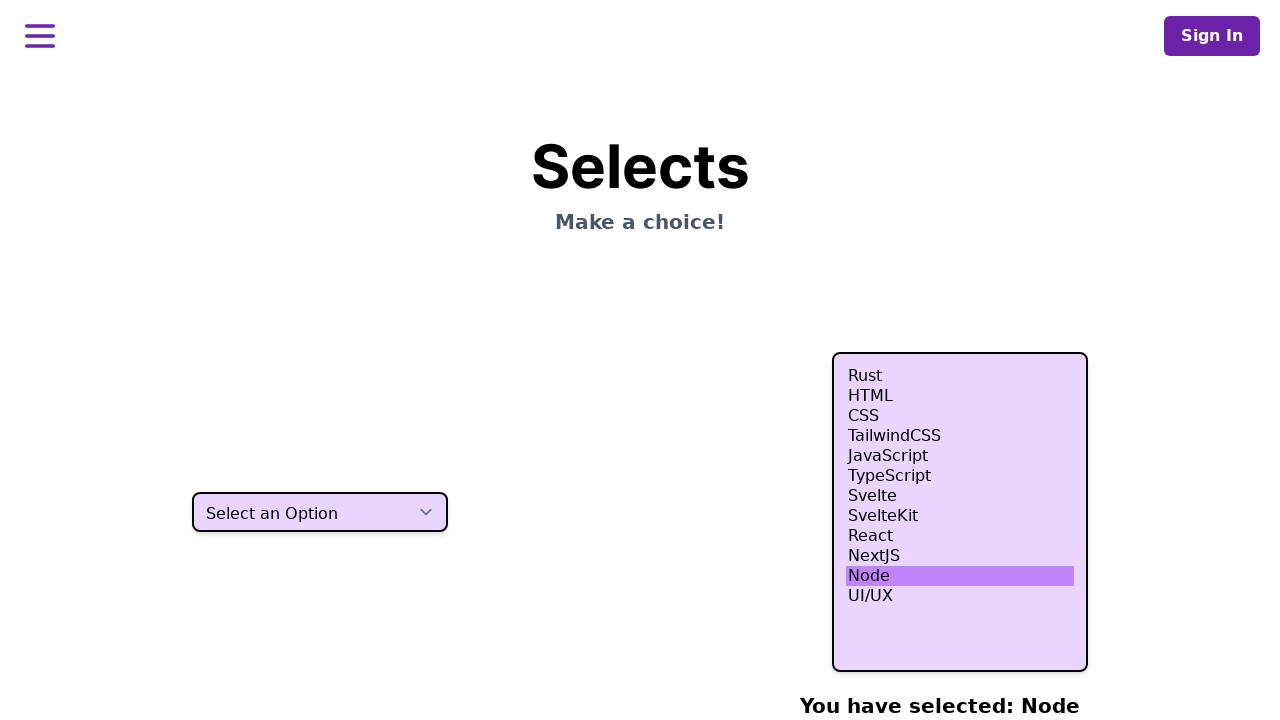

Retrieved all currently selected options
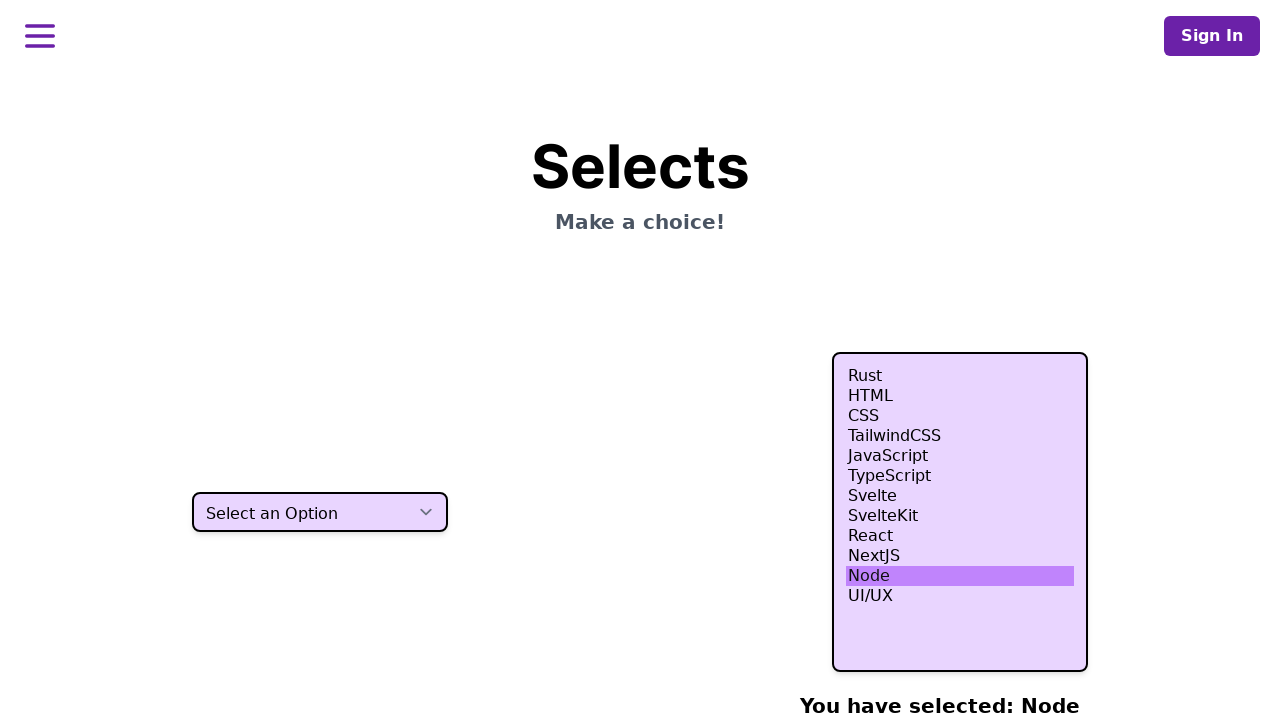

Filtered selected options to exclude index 4
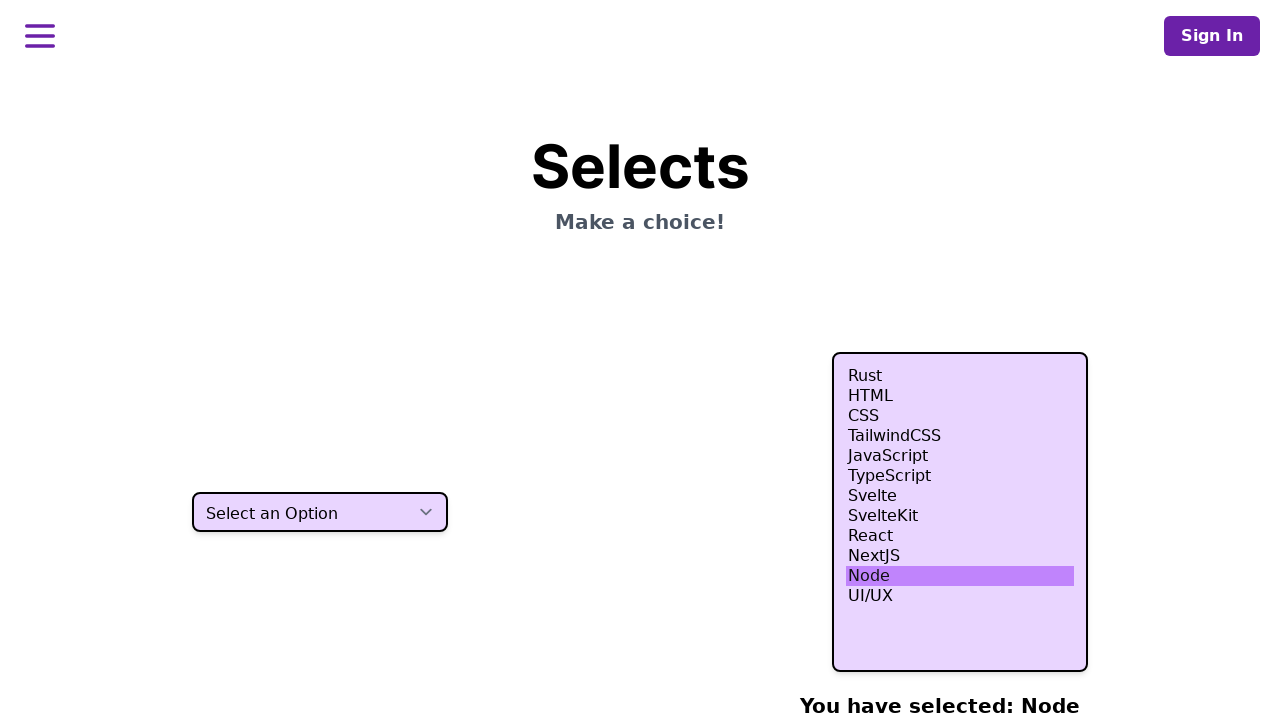

Cleared all selections from the multi-select dropdown
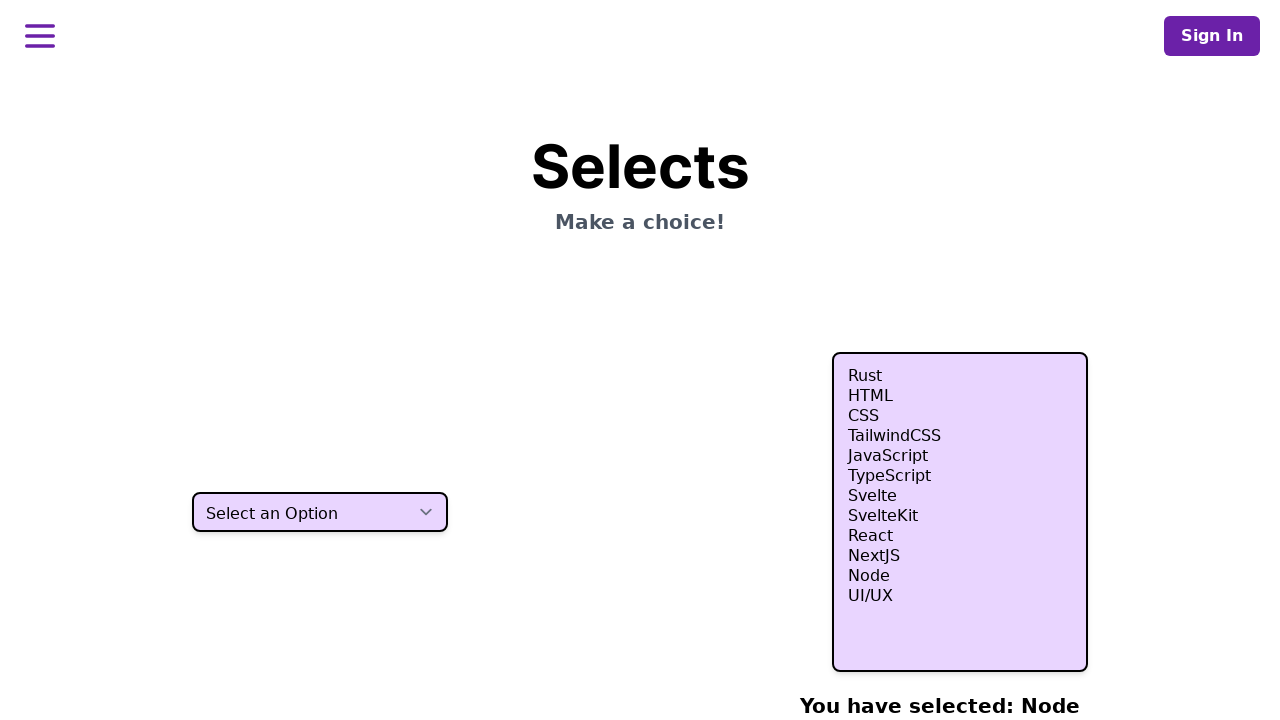

Reselected option with value 'nodejs' on select.h-80
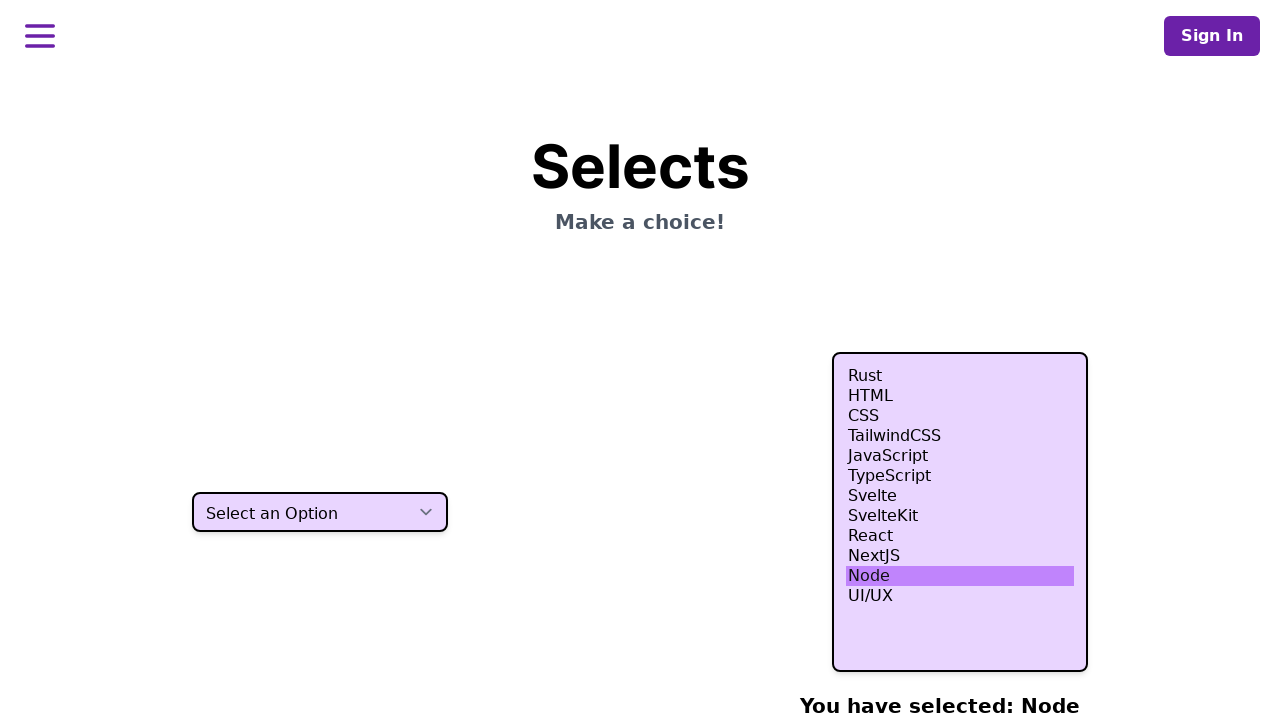

Waited 500ms to observe final selection state
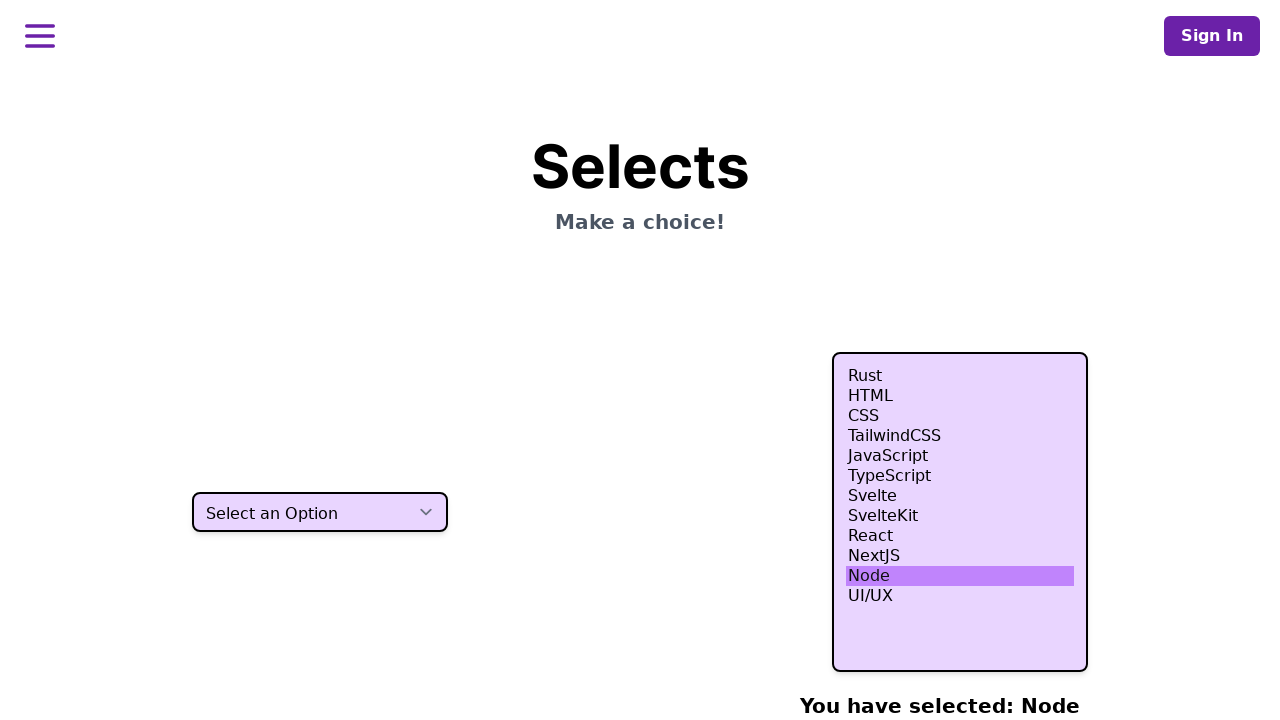

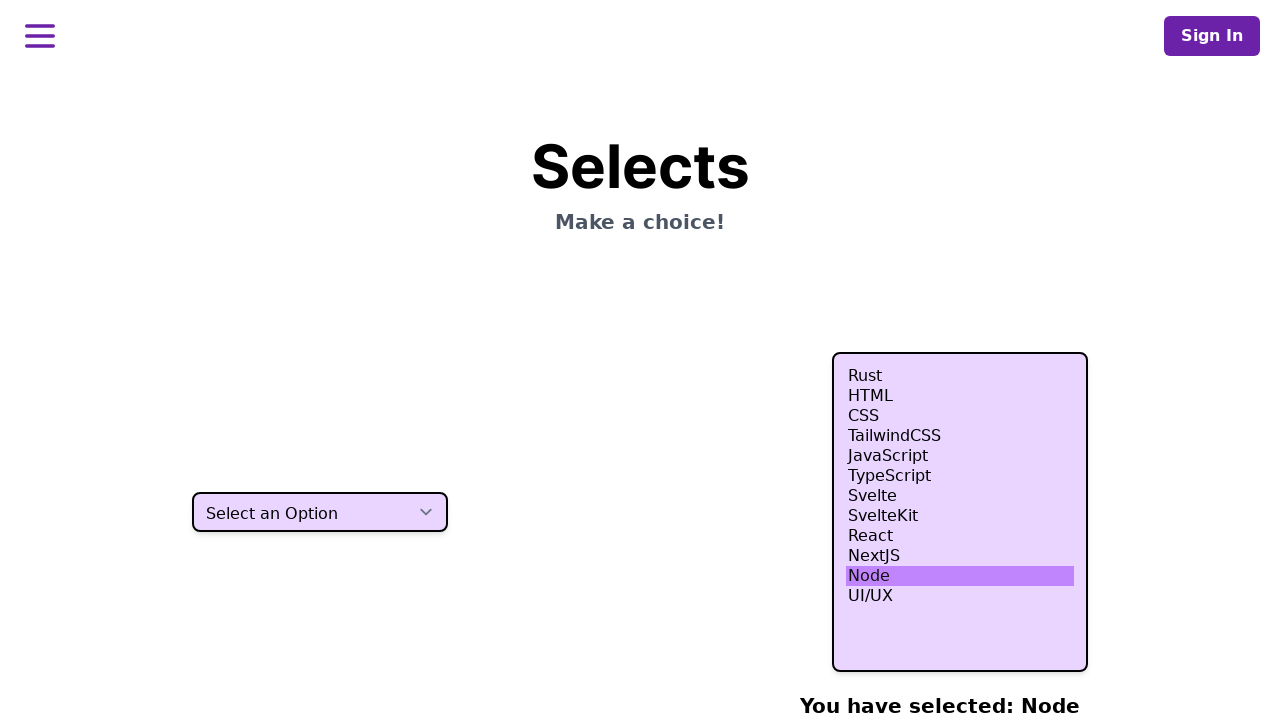